Tests iframe handling by navigating to the Frames section, switching between two frames, and verifying content within each frame

Starting URL: https://demoqa.com

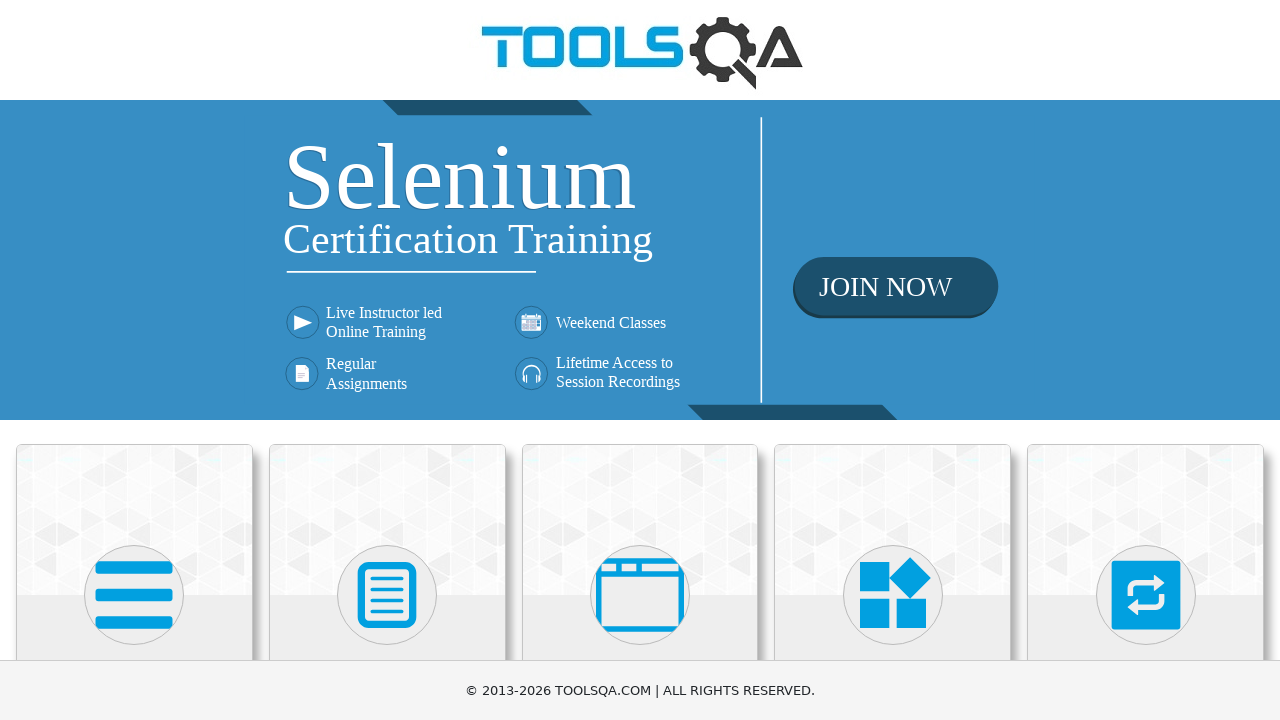

Clicked on 'Alerts, Frame & Windows' section at (640, 360) on xpath=//h5[text()='Alerts, Frame & Windows']
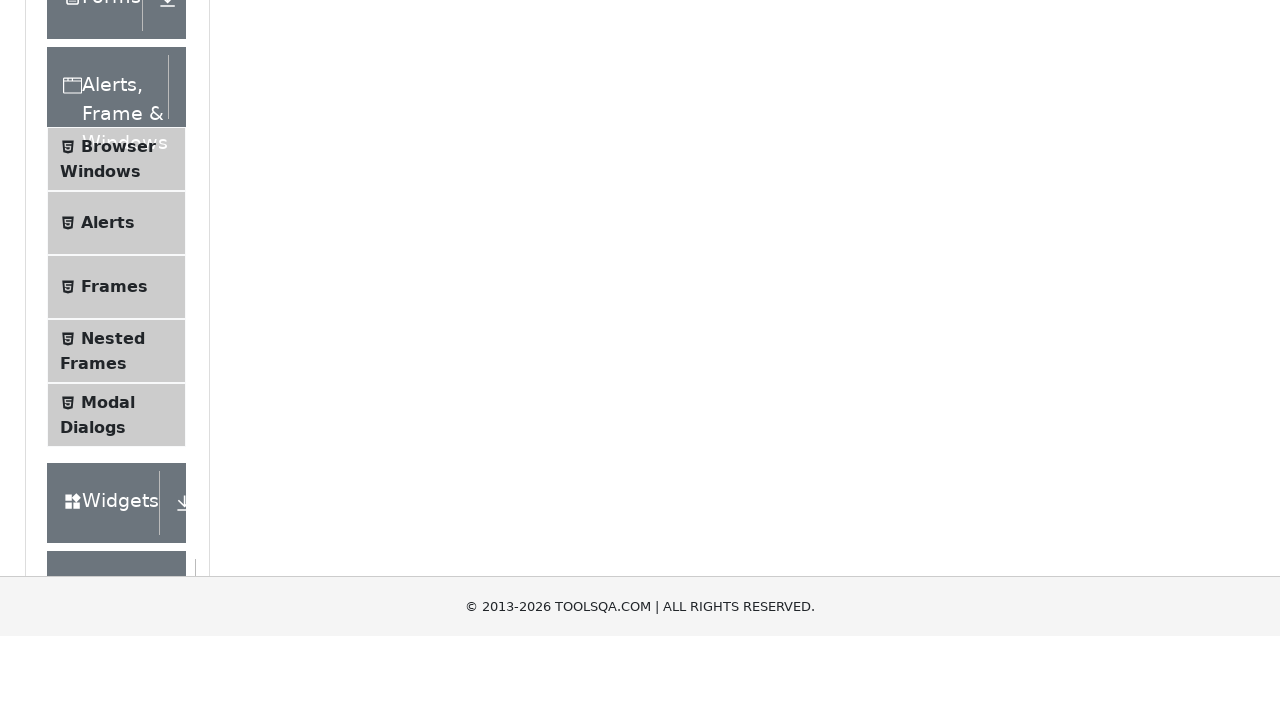

Clicked on 'Frames' menu item at (114, 565) on xpath=//span[text()='Frames']
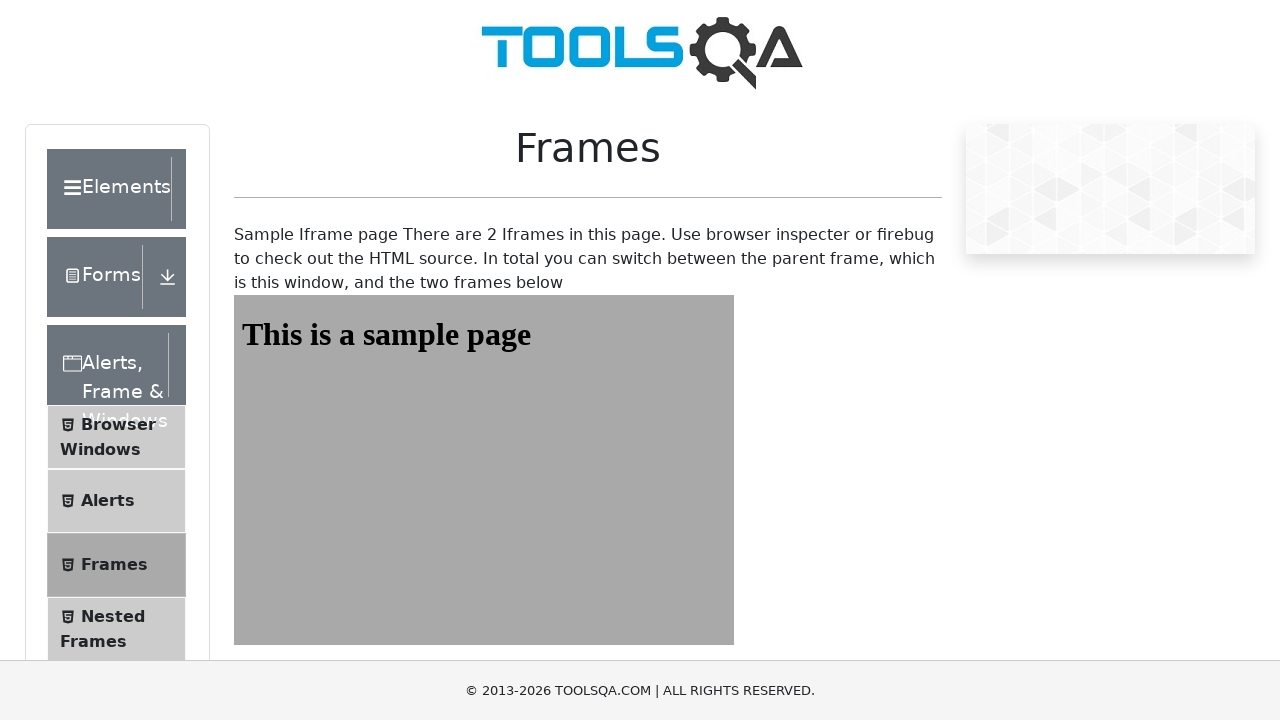

Located frame1 element
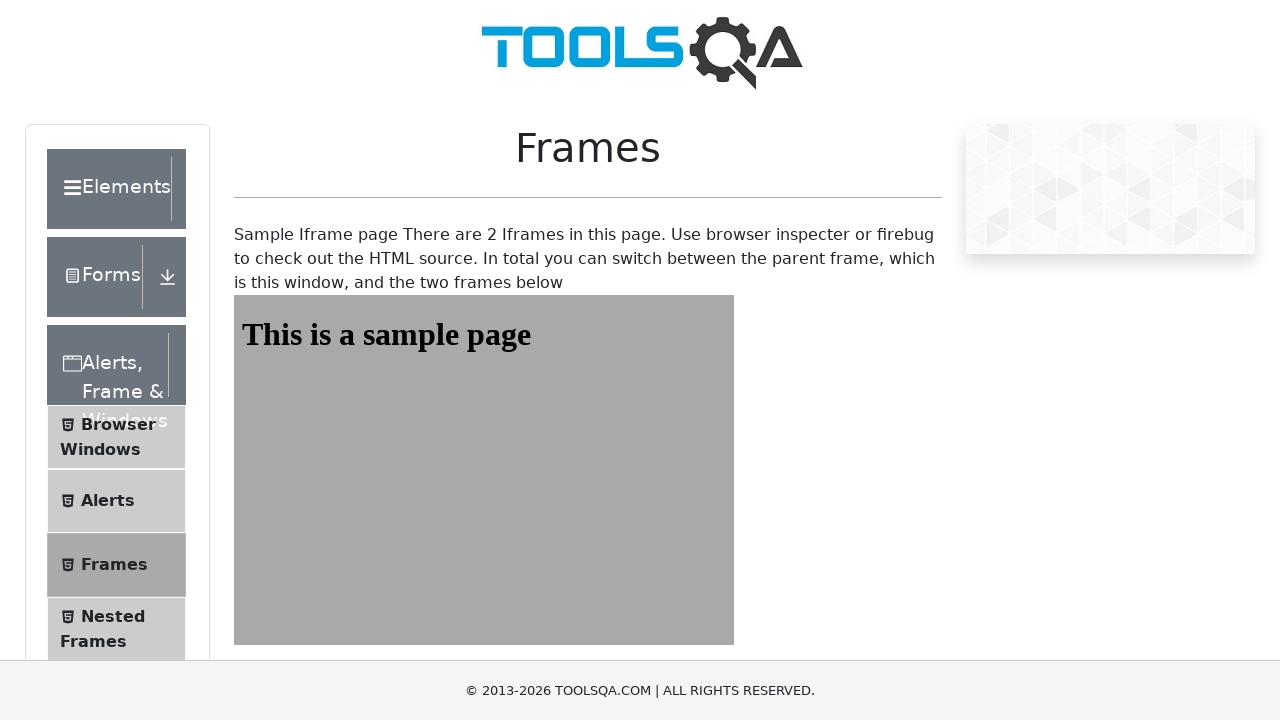

Sample heading in frame1 loaded and verified
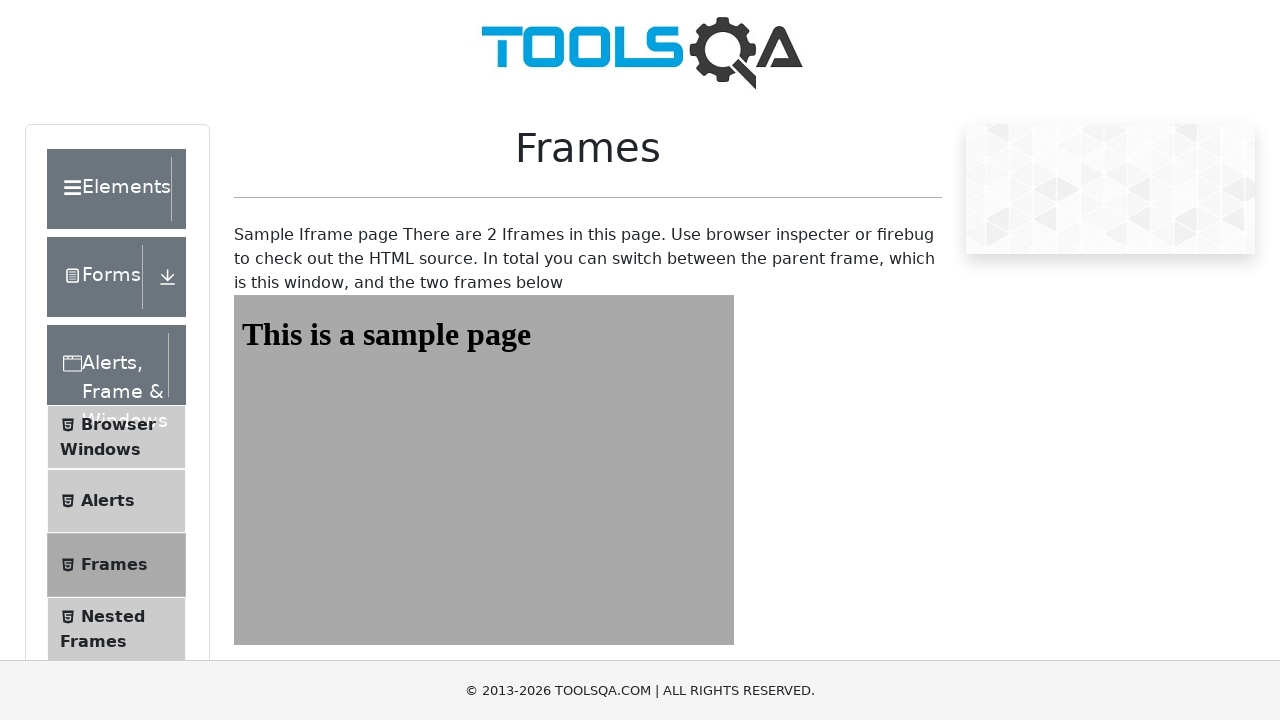

Located frame2 element
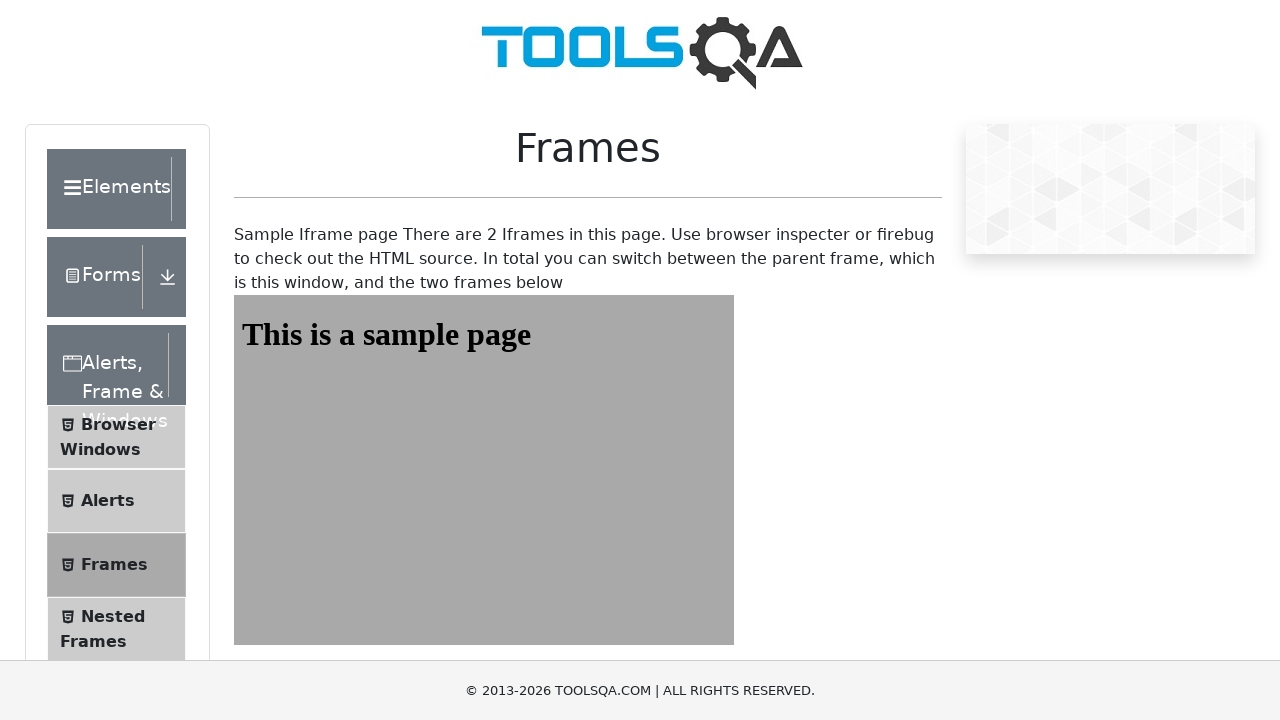

Sample heading in frame2 loaded and verified
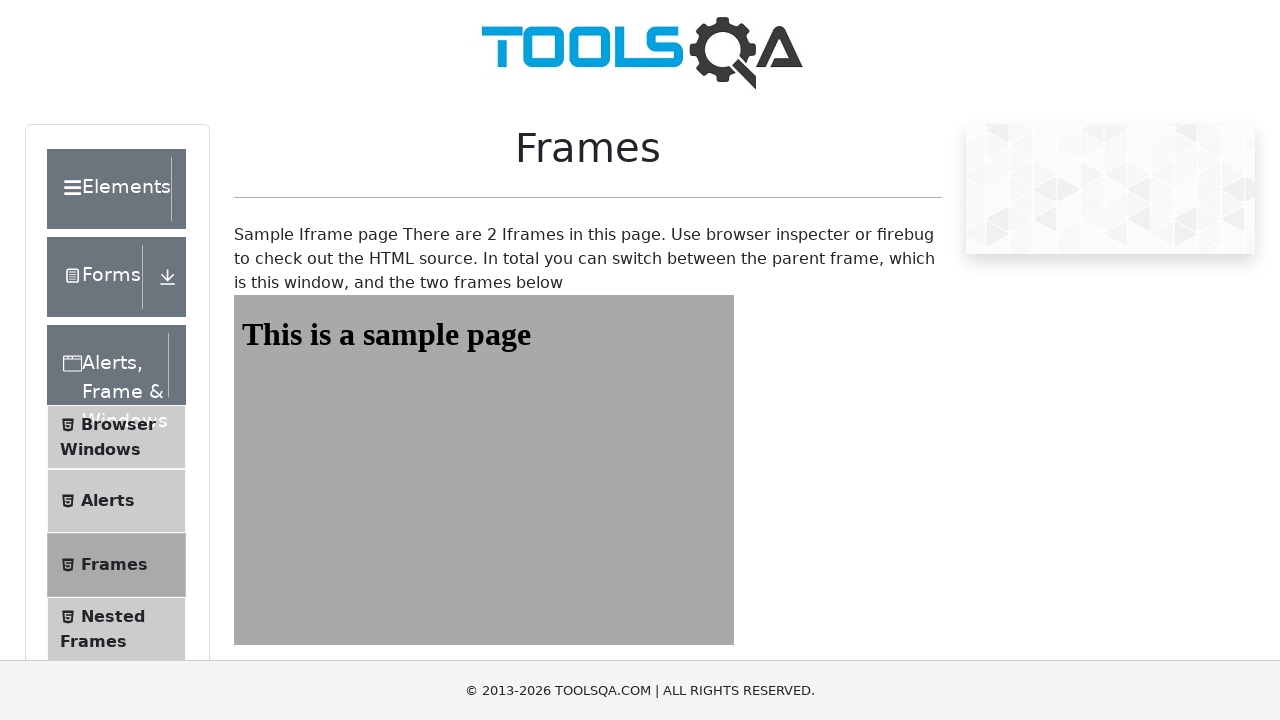

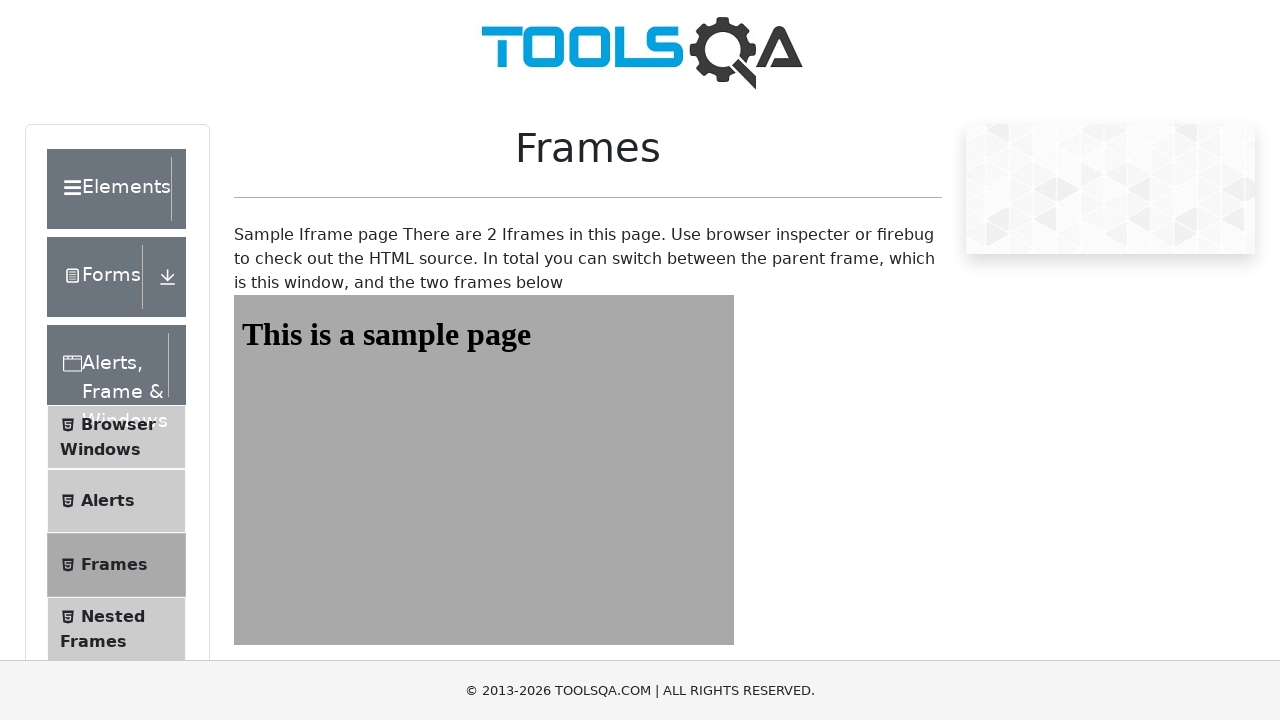